Tests sorting the Due column in descending order by clicking the column header twice and verifying the values are sorted in reverse order.

Starting URL: http://the-internet.herokuapp.com/tables

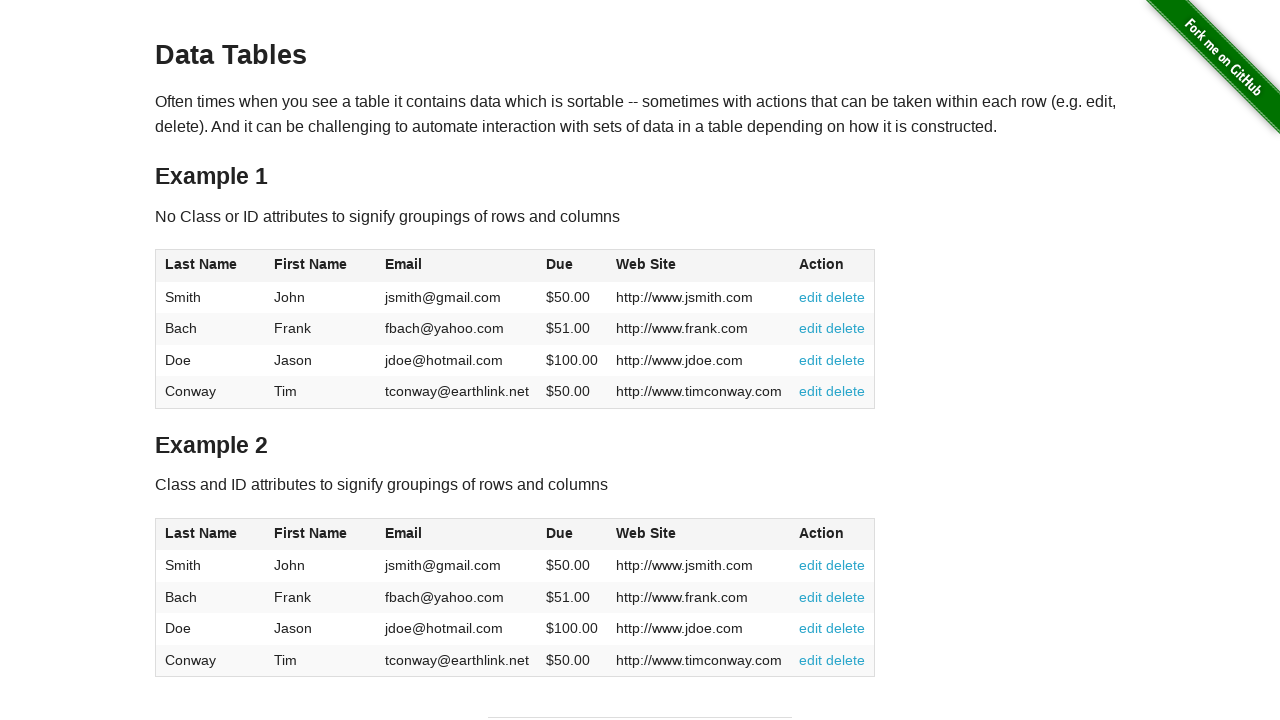

Clicked Due column header first time to sort ascending at (572, 266) on #table1 thead tr th:nth-child(4)
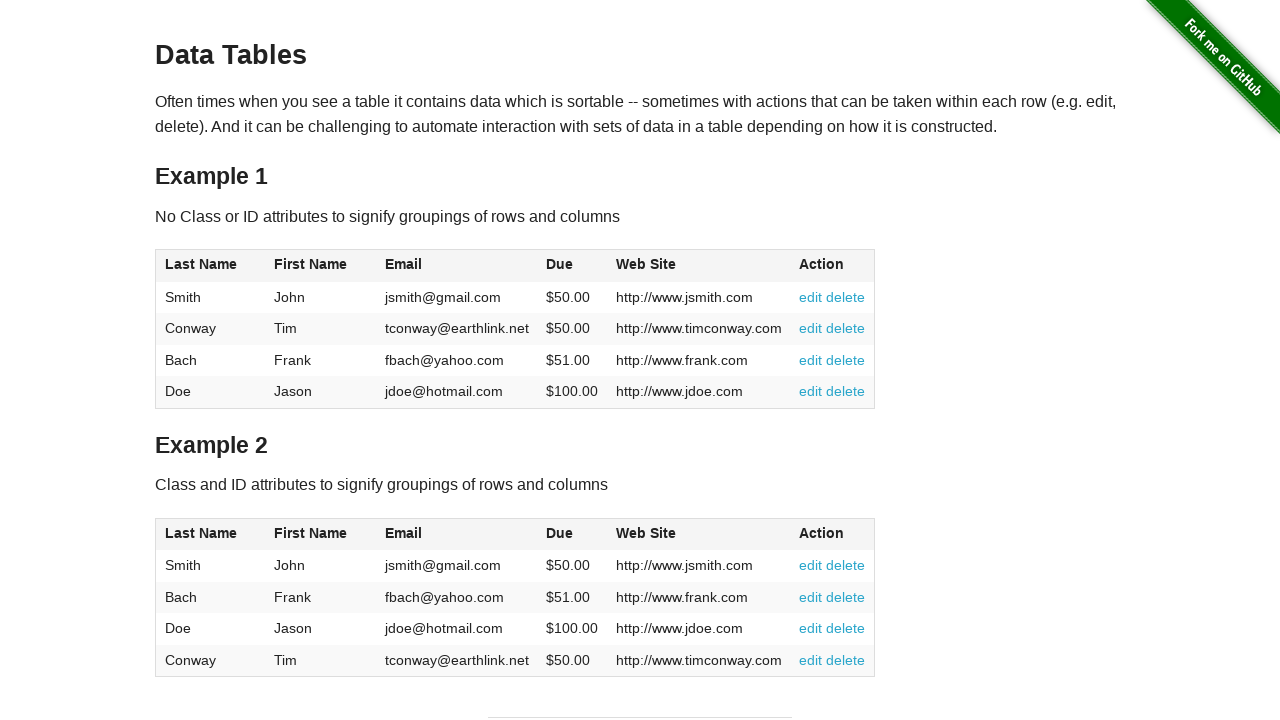

Clicked Due column header second time to sort descending at (572, 266) on #table1 thead tr th:nth-child(4)
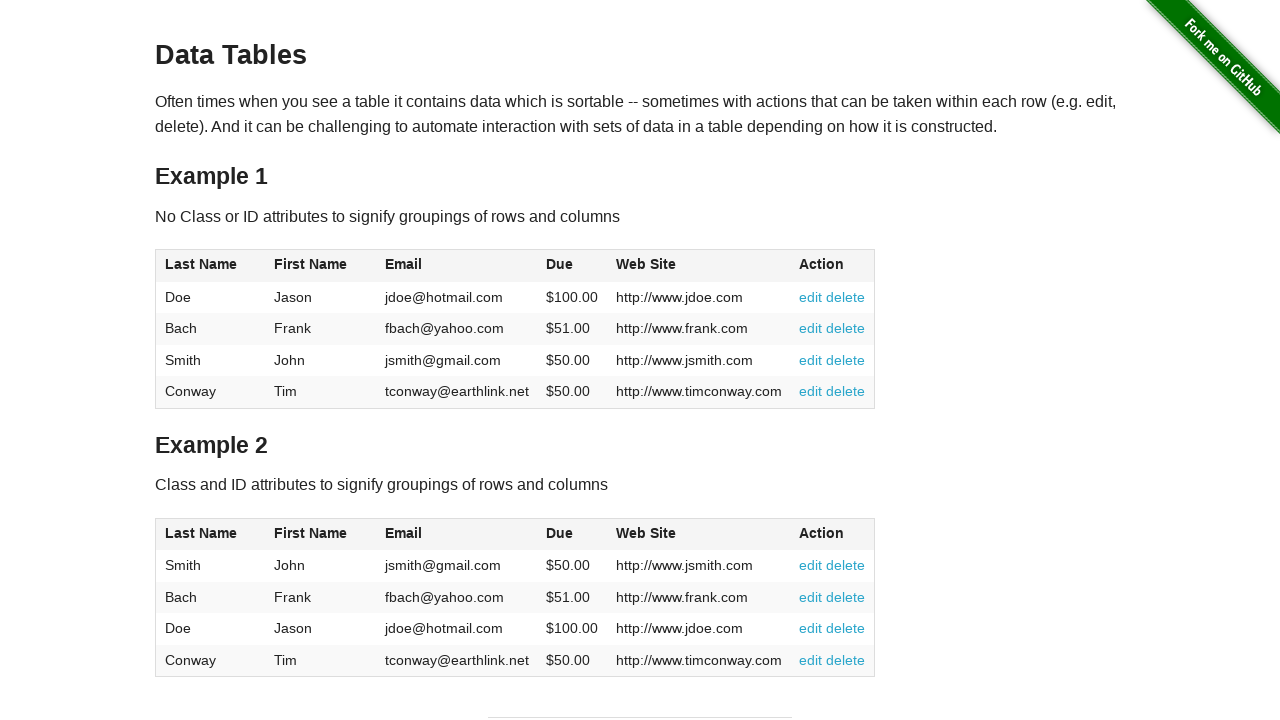

Due column values loaded and are now visible
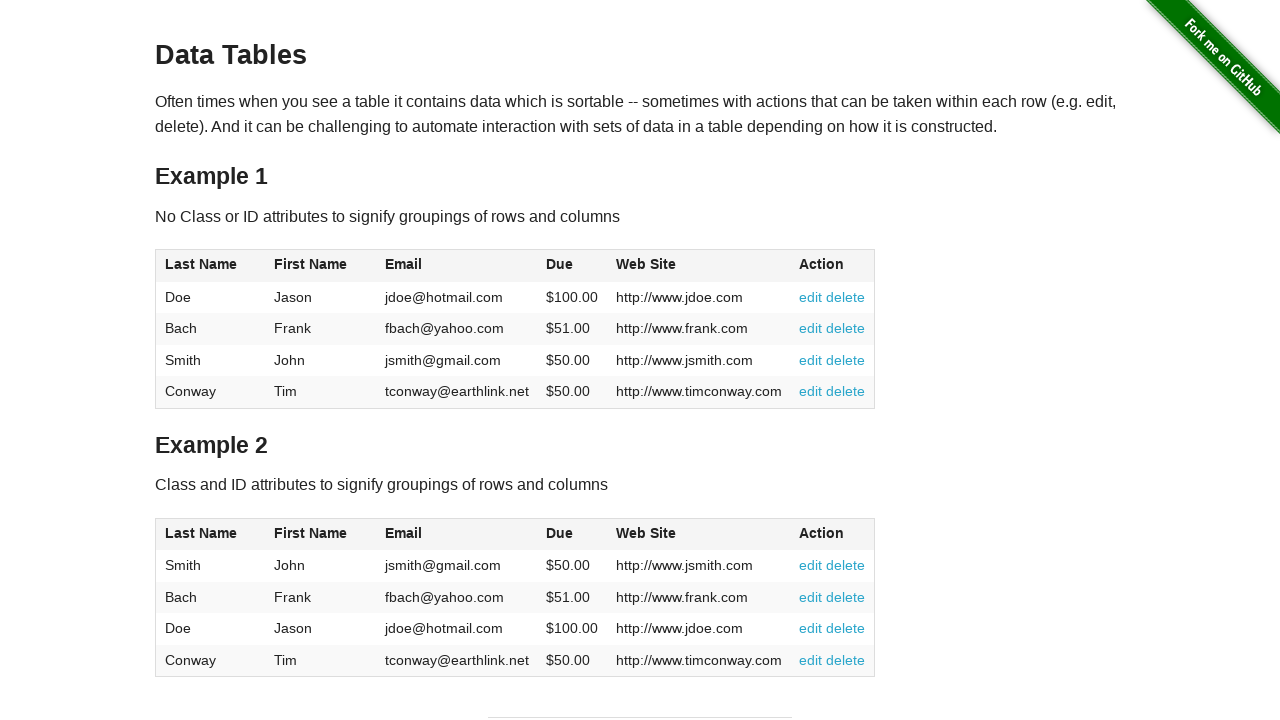

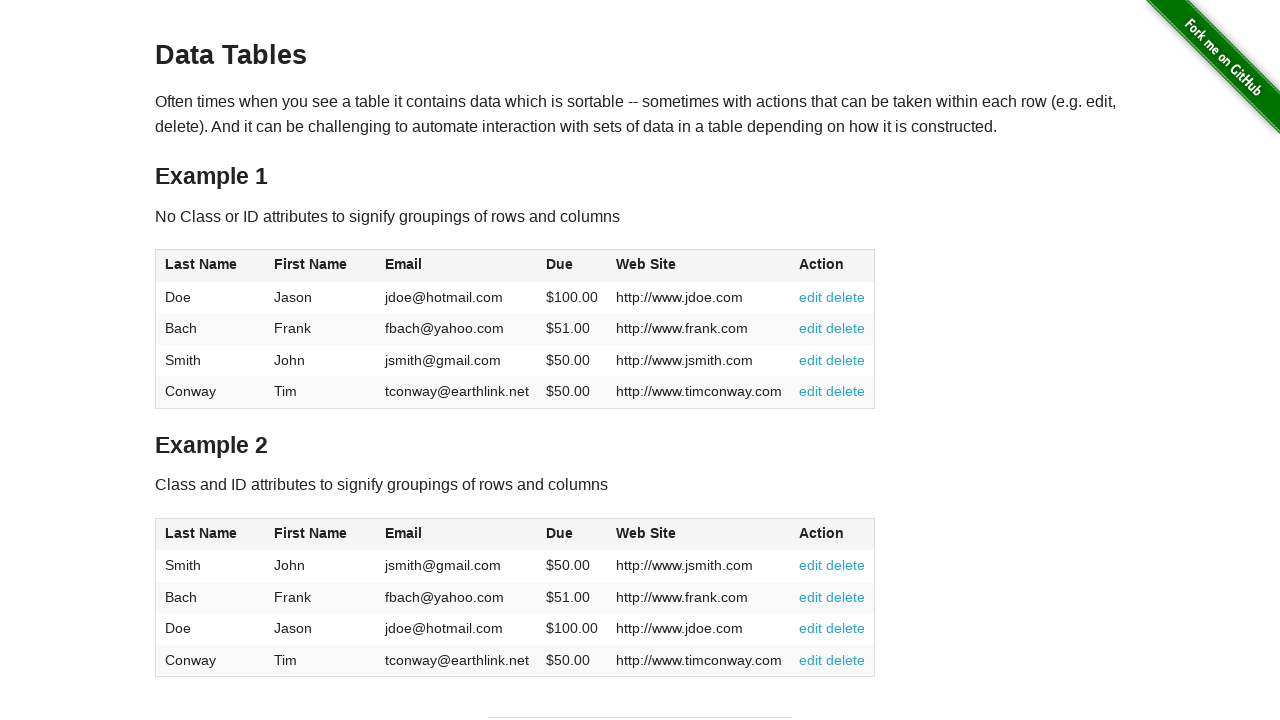